Launches a browser, navigates to SeleniumEasy website, and maximizes the browser window.

Starting URL: https://www.seleniumeasy.com/

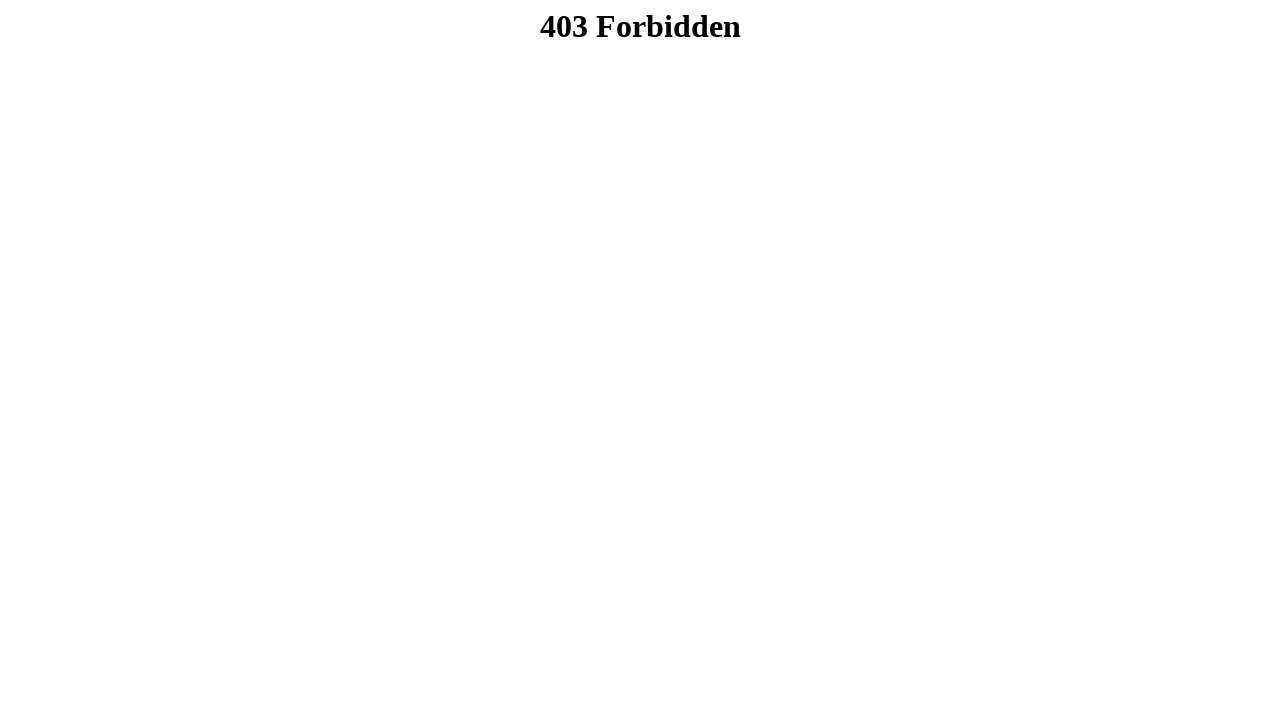

Set viewport size to 1920x1080 to maximize browser window
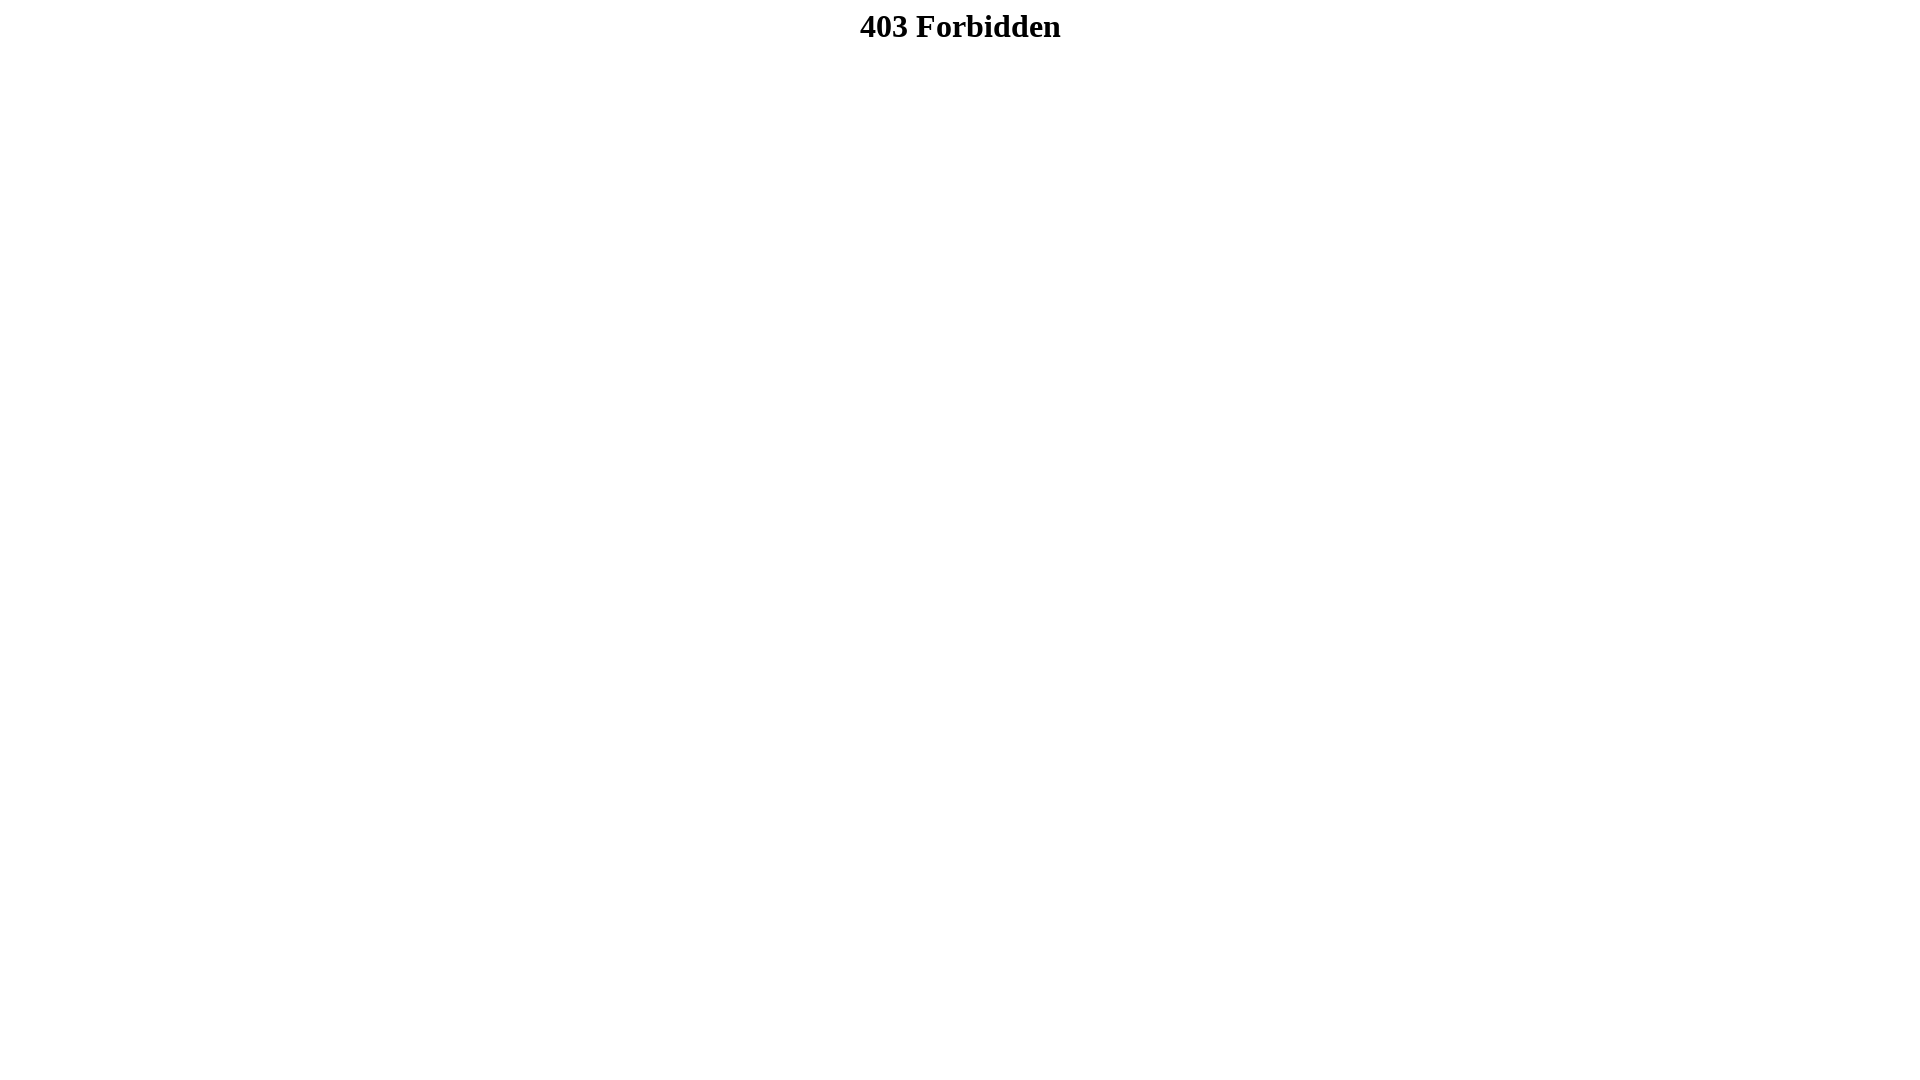

Page DOM content loaded
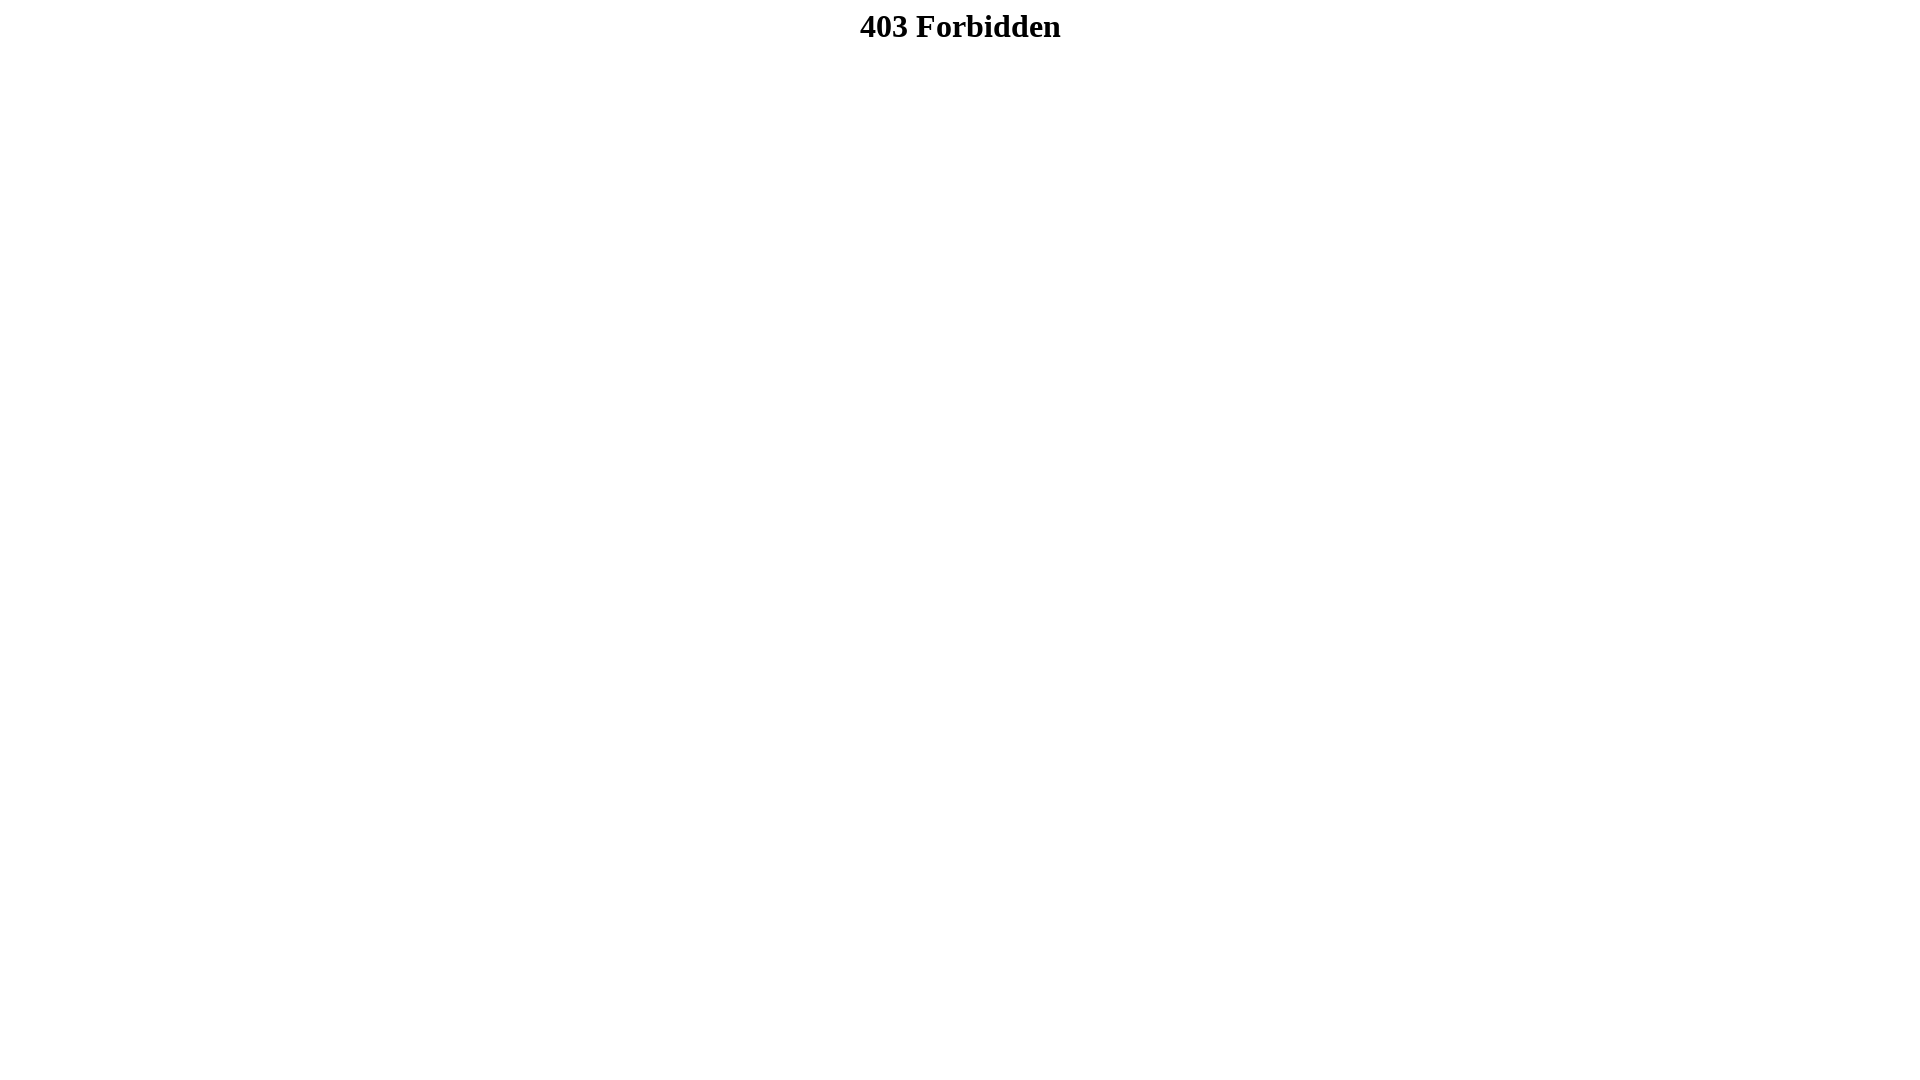

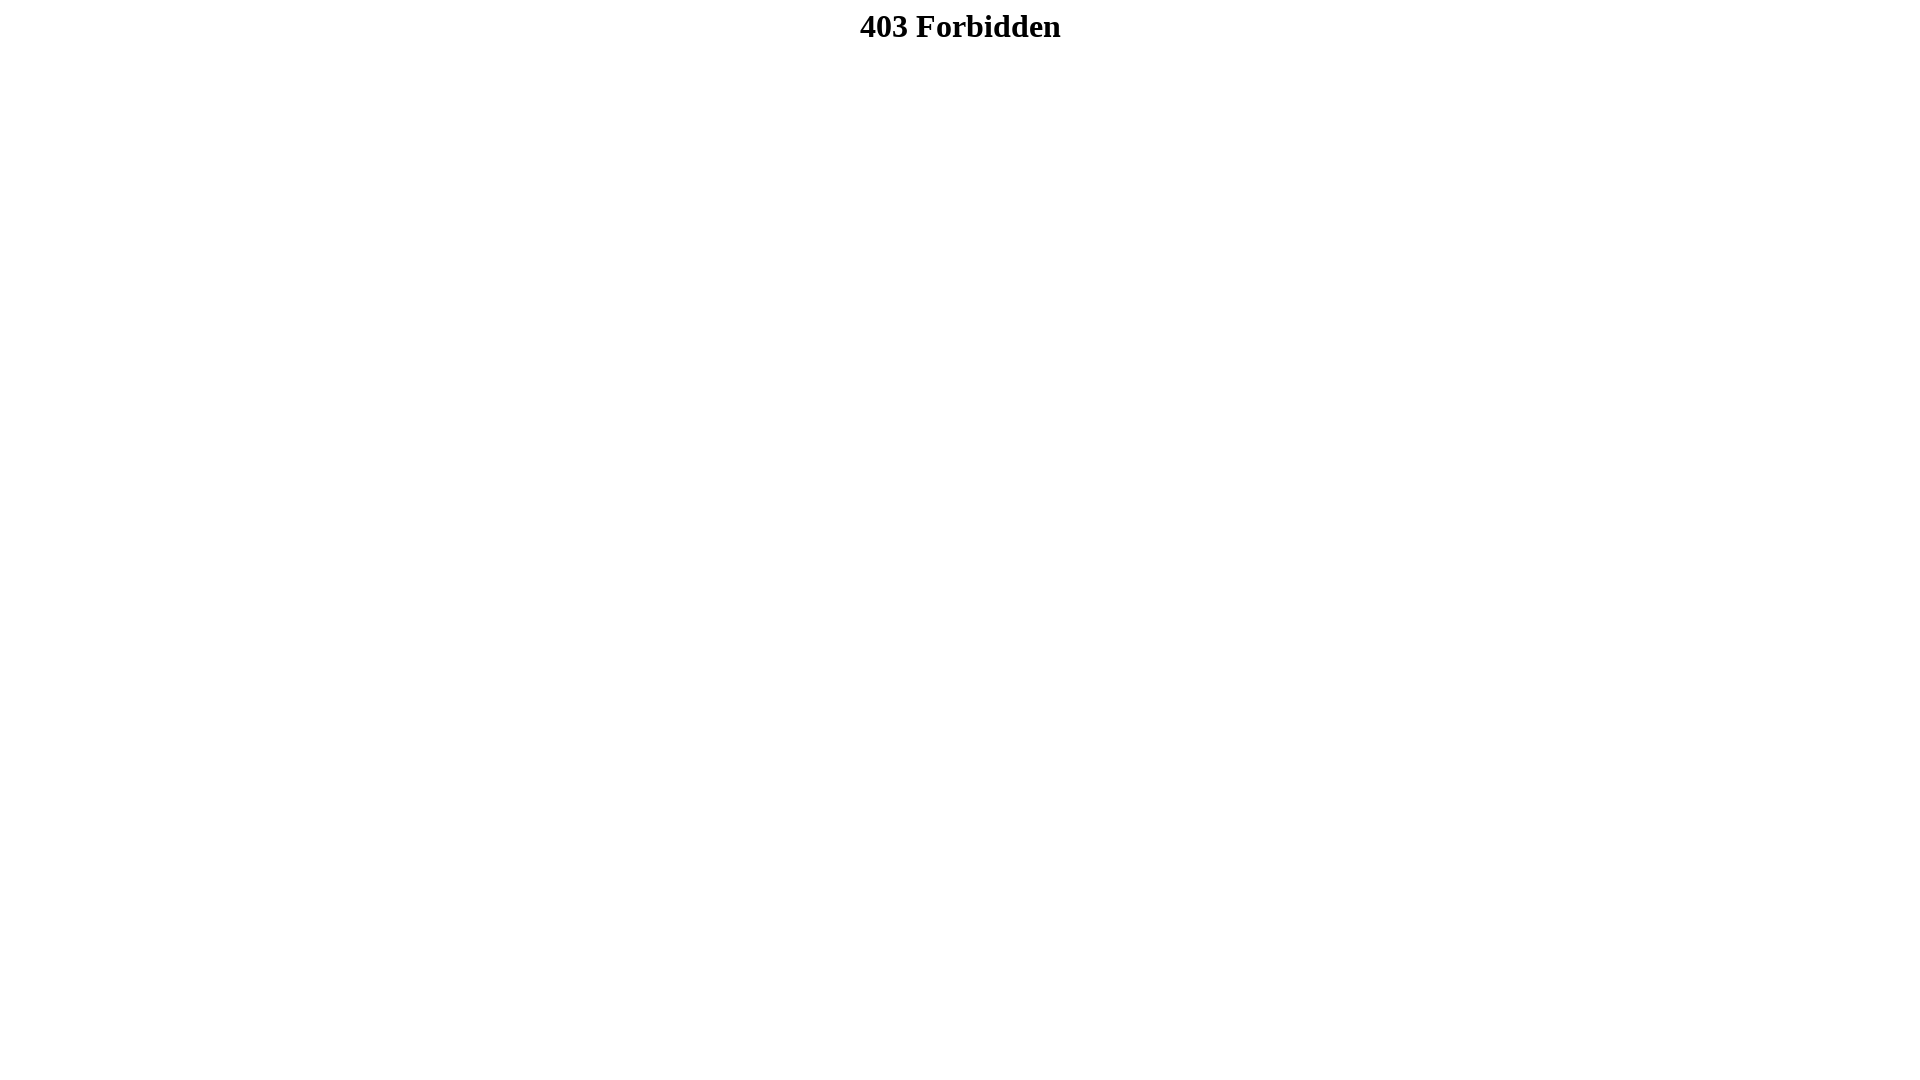